Tests a simple form by filling in personal information fields (first name, last name, city, country) using different element locator strategies and submitting the form

Starting URL: https://suninjuly.github.io/simple_form_find_task.html

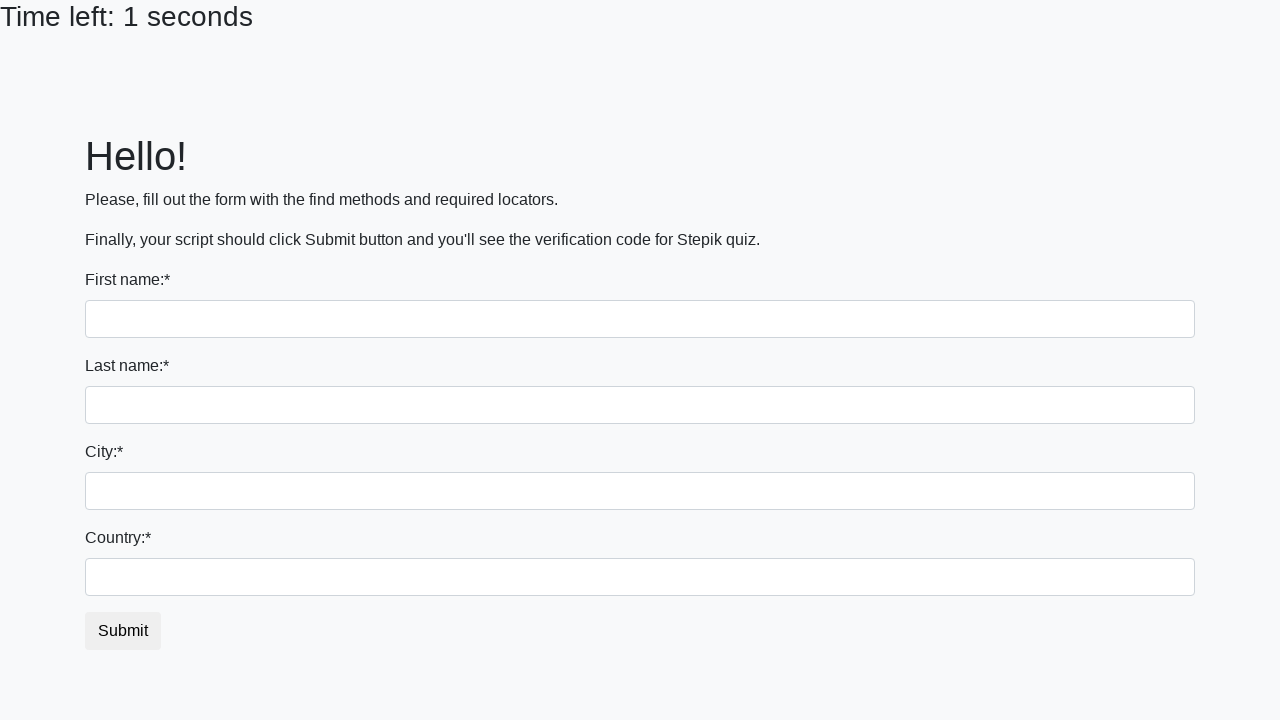

Filled first name field with 'Ivan' using tag name locator on input
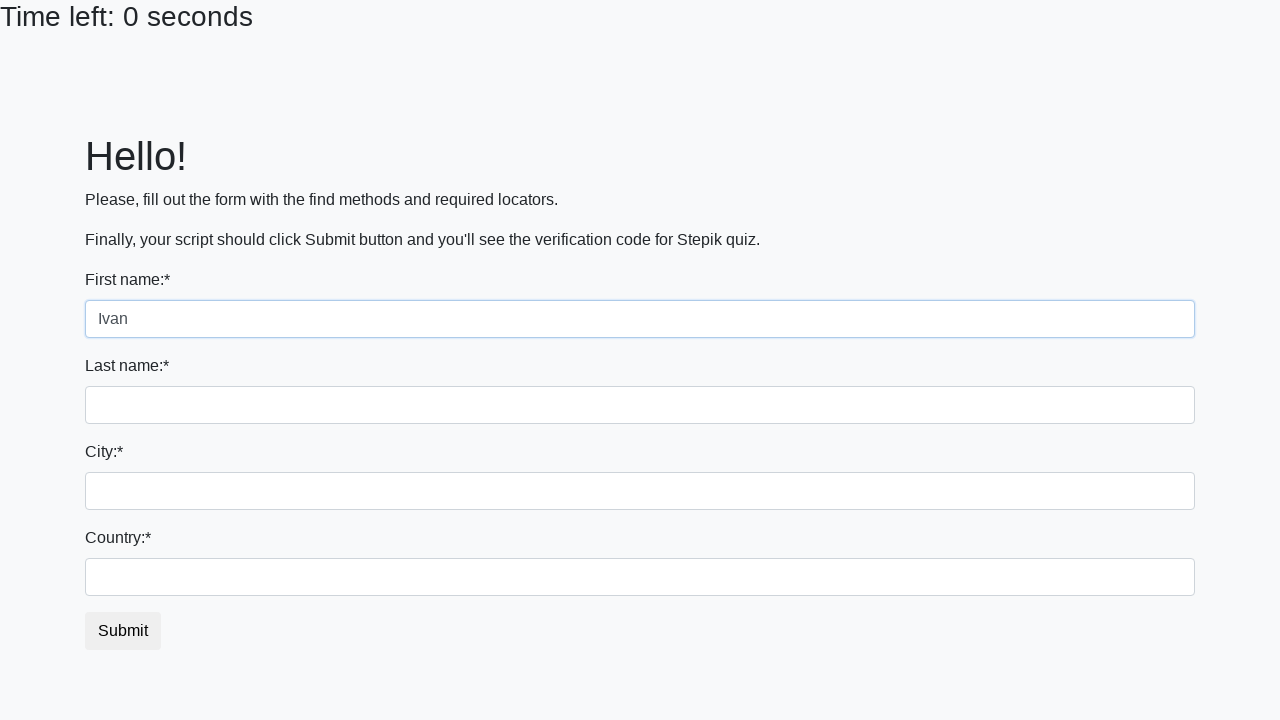

Filled last name field with 'Petrov' using name attribute locator on input[name='last_name']
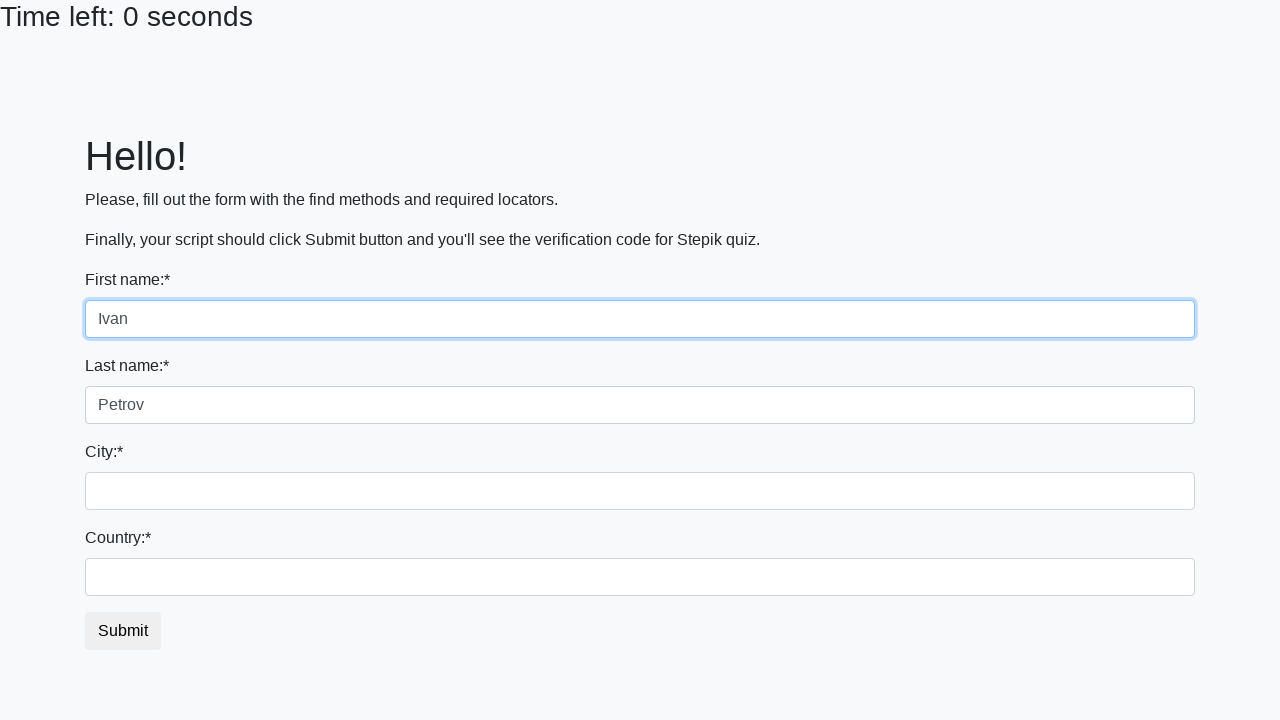

Filled city field with 'Smolensk' using class name locator on .city
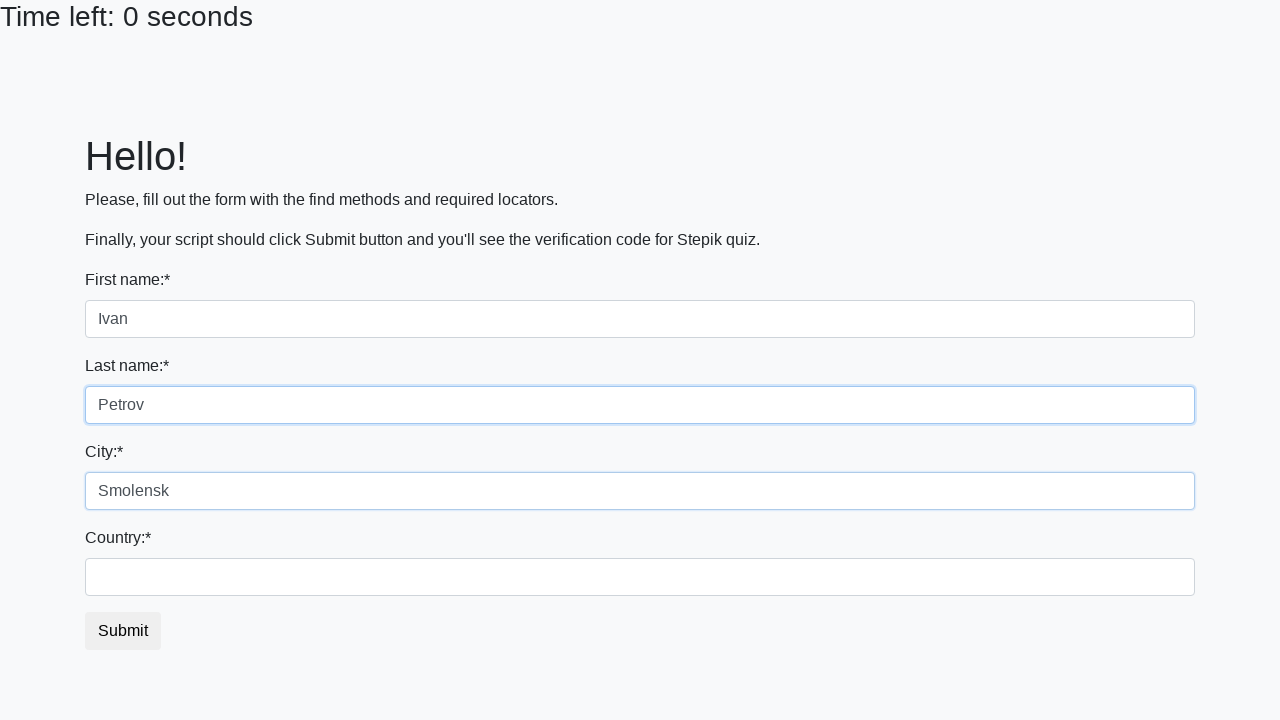

Filled country field with 'Russia' using ID locator on #country
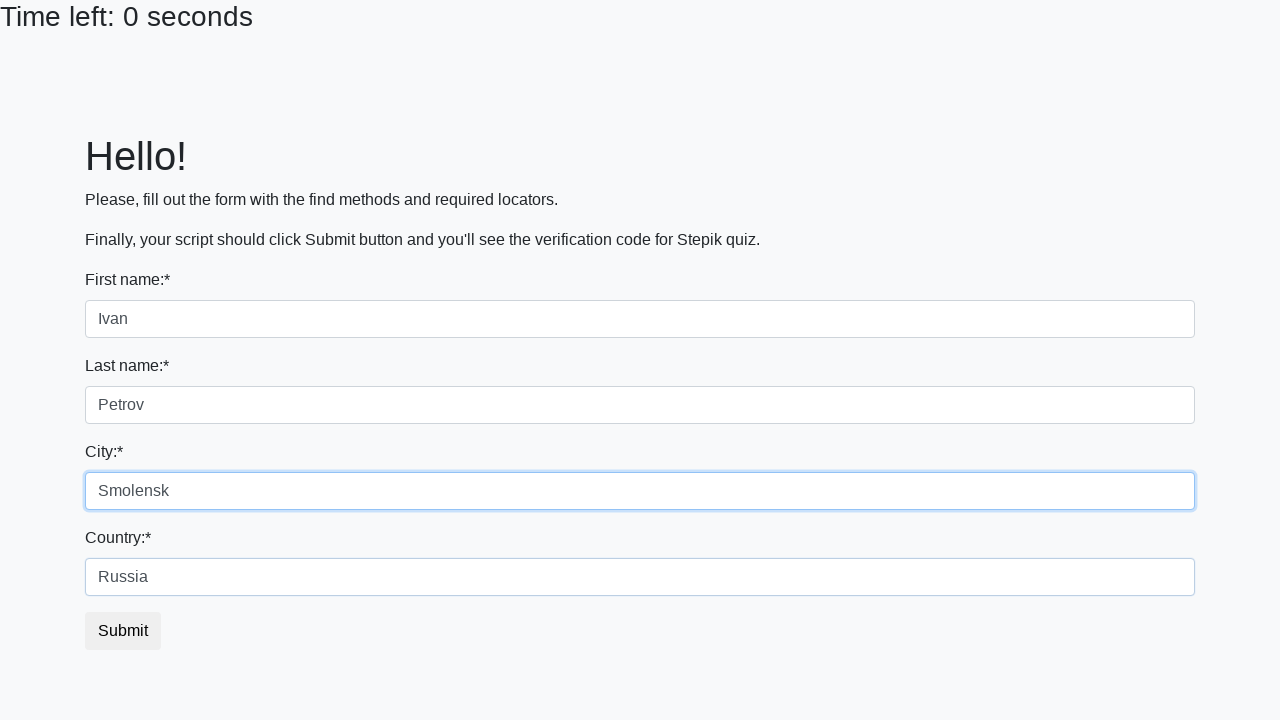

Clicked submit button to submit the form at (123, 631) on button.btn
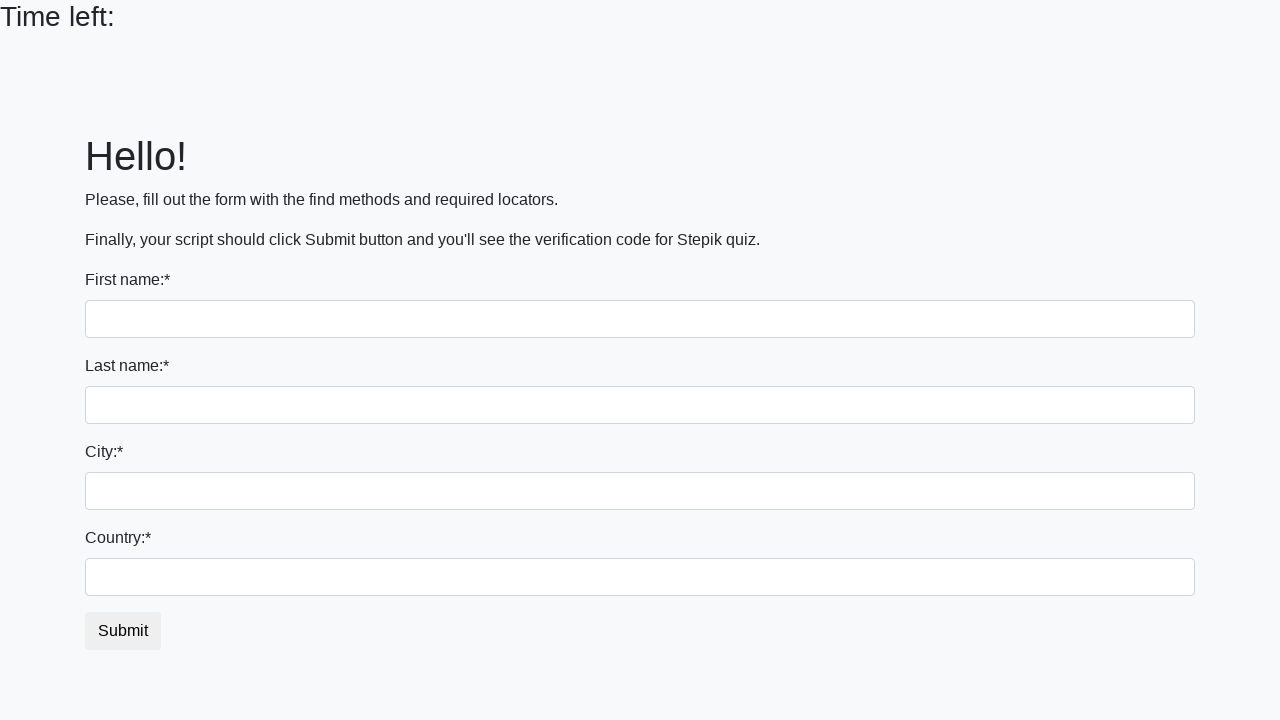

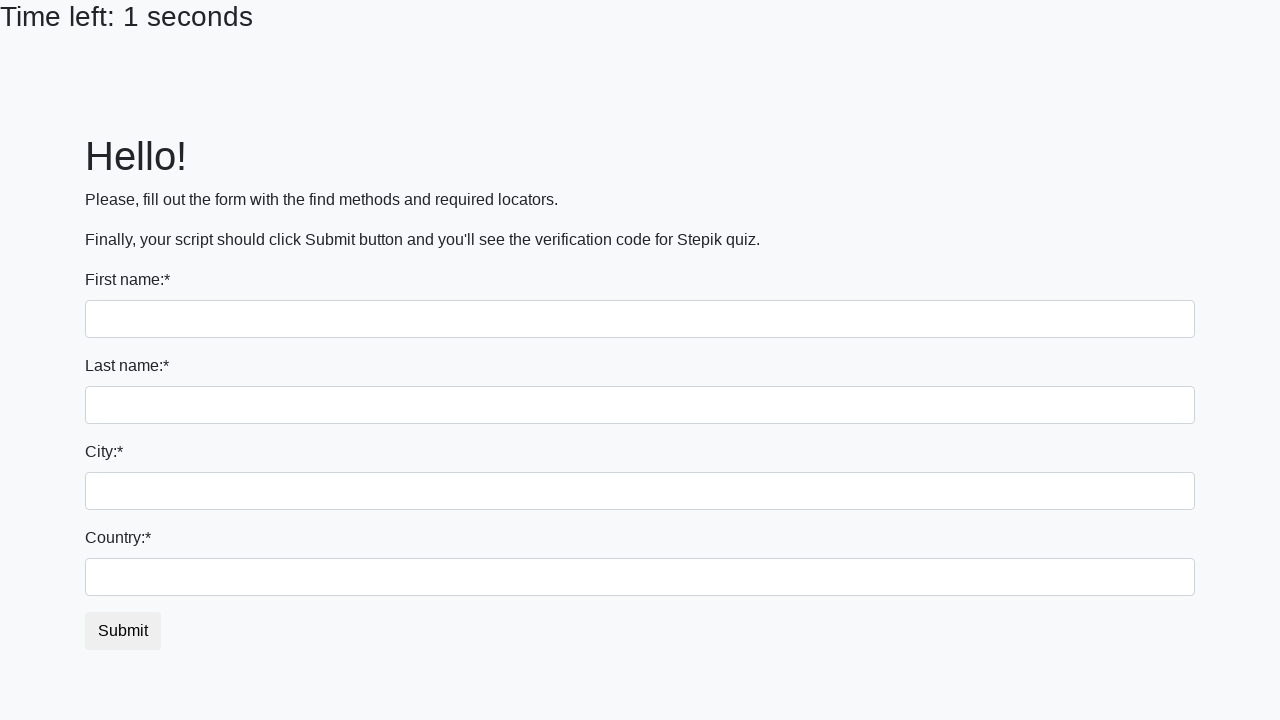